Navigates to a cryptocurrency fear and greed index page and verifies that the index value element is displayed on the page.

Starting URL: https://cryptocurrencytracker.info/en/fear-and-greed-index

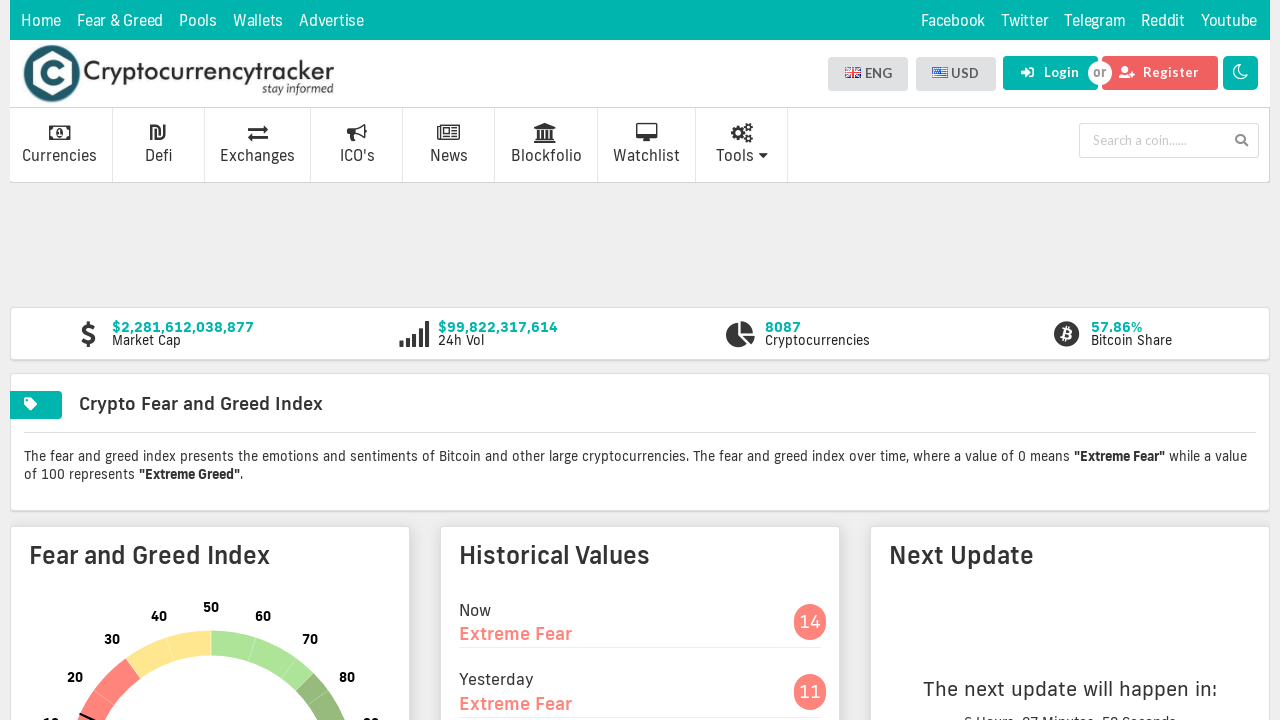

Fear and greed index value element is displayed on the page
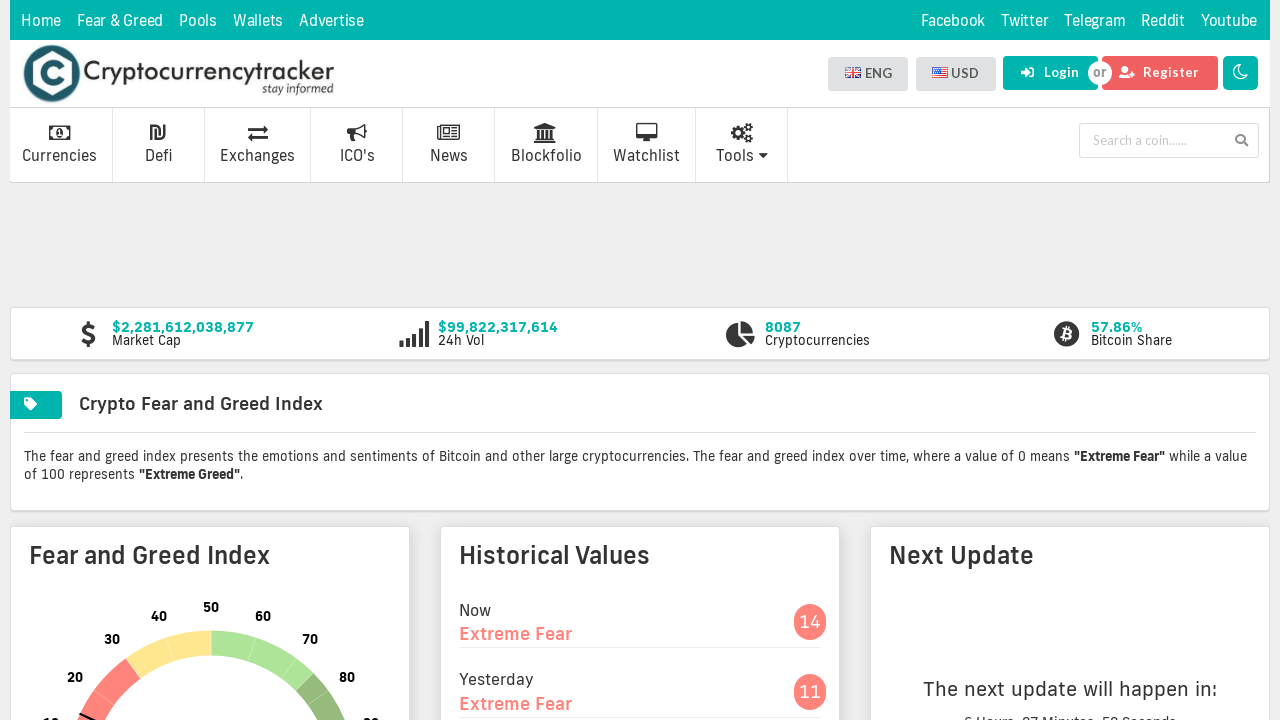

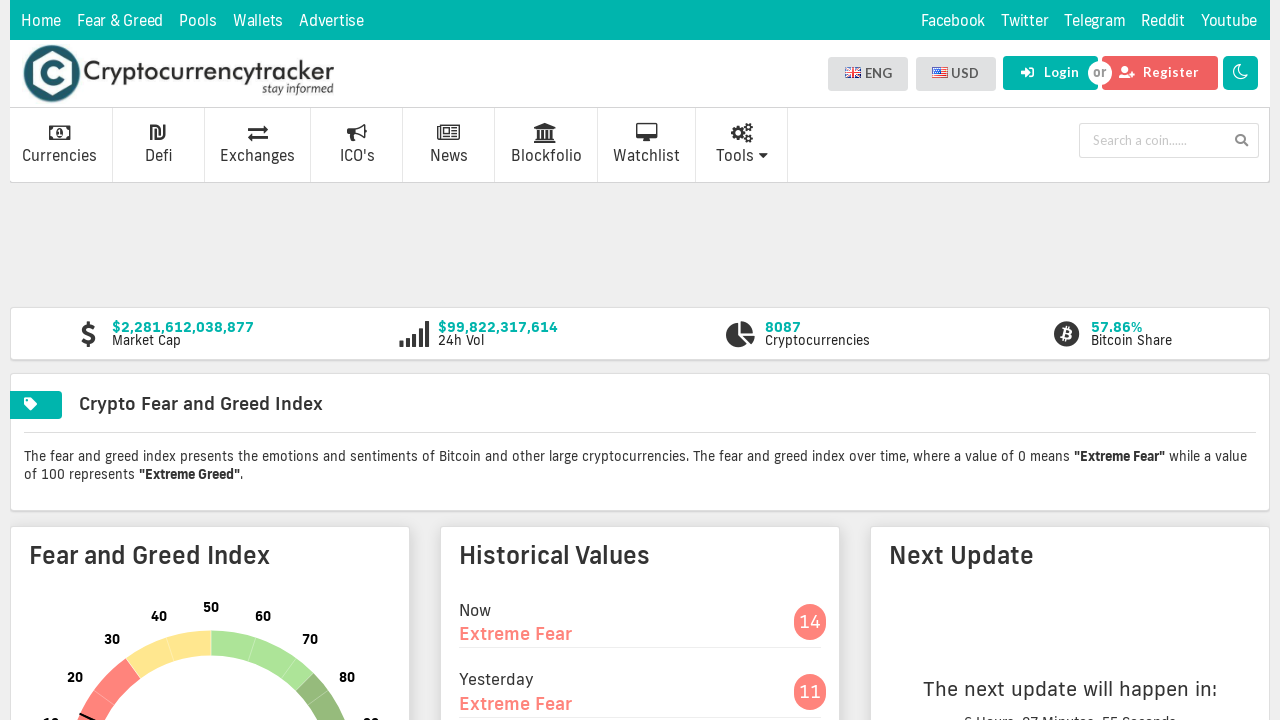